Tests the calculator multiplication functionality by entering two numbers, selecting multiplication operation, and verifying the result

Starting URL: http://juliemr.github.io/protractor-demo/

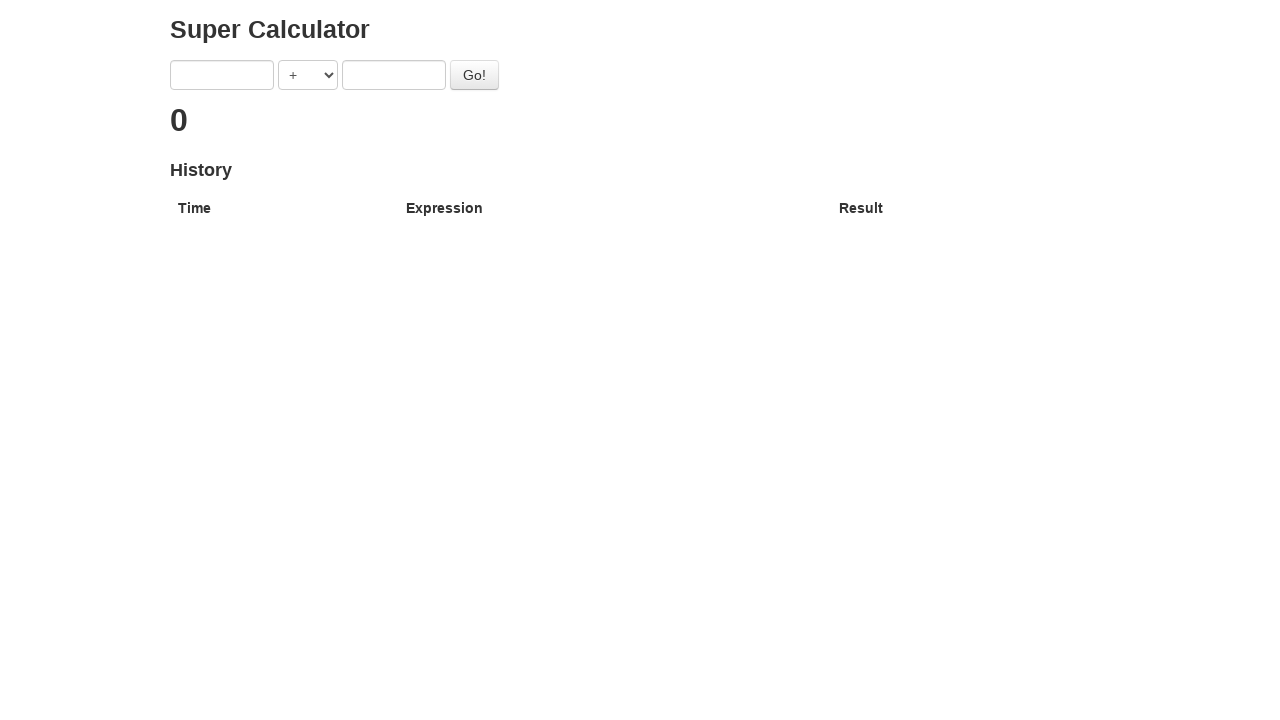

Selected MULTIPLICATION operation from dropdown on [ng-model='operator']
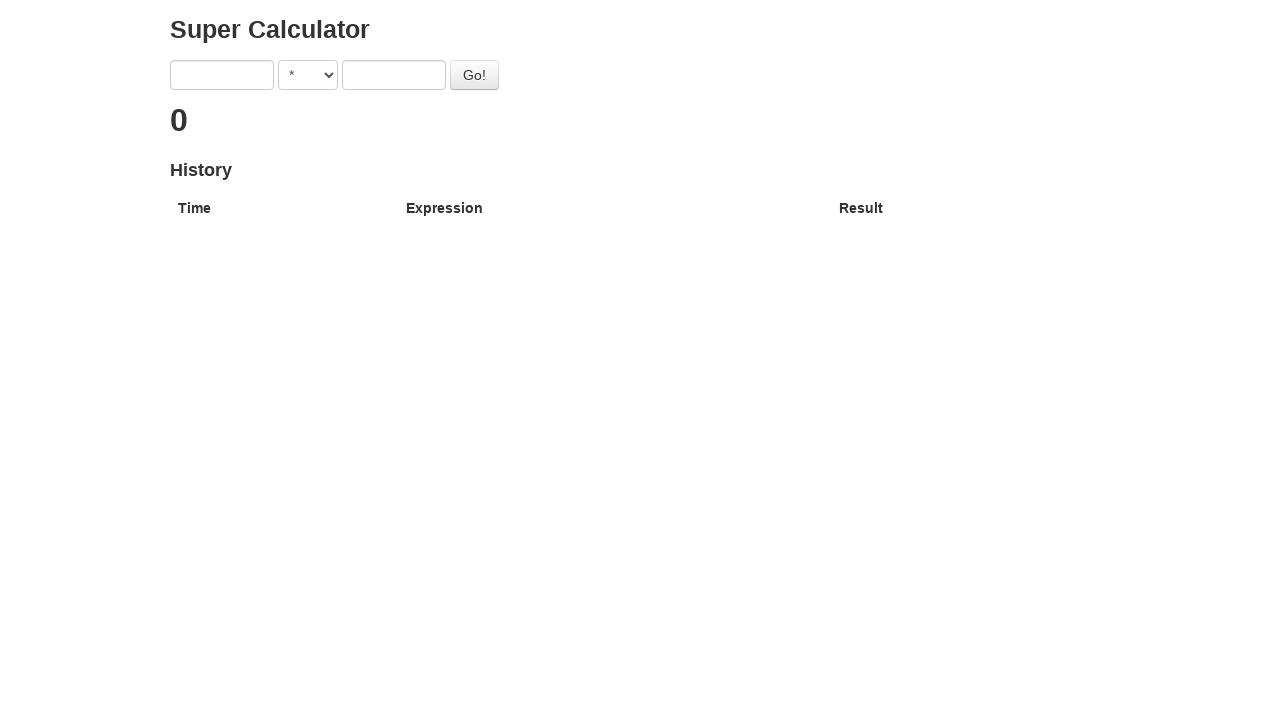

Entered first number: 1 on [ng-model='first']
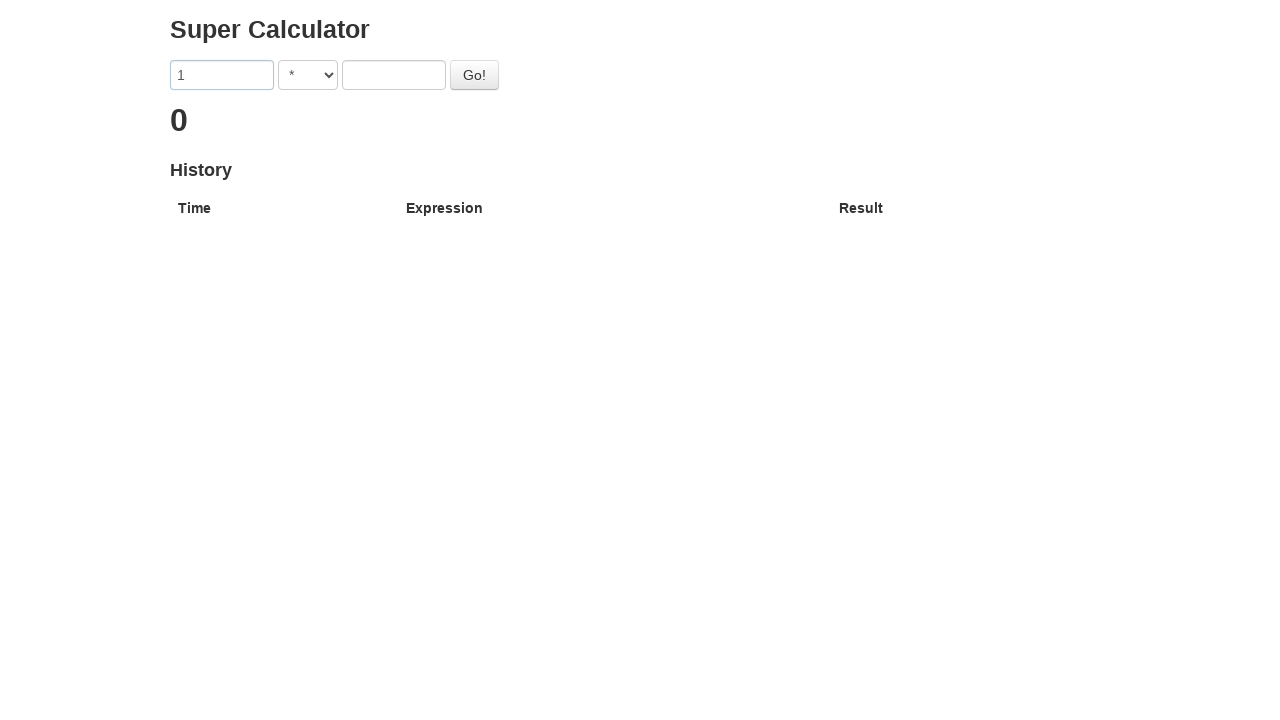

Entered second number: 2 on [ng-model='second']
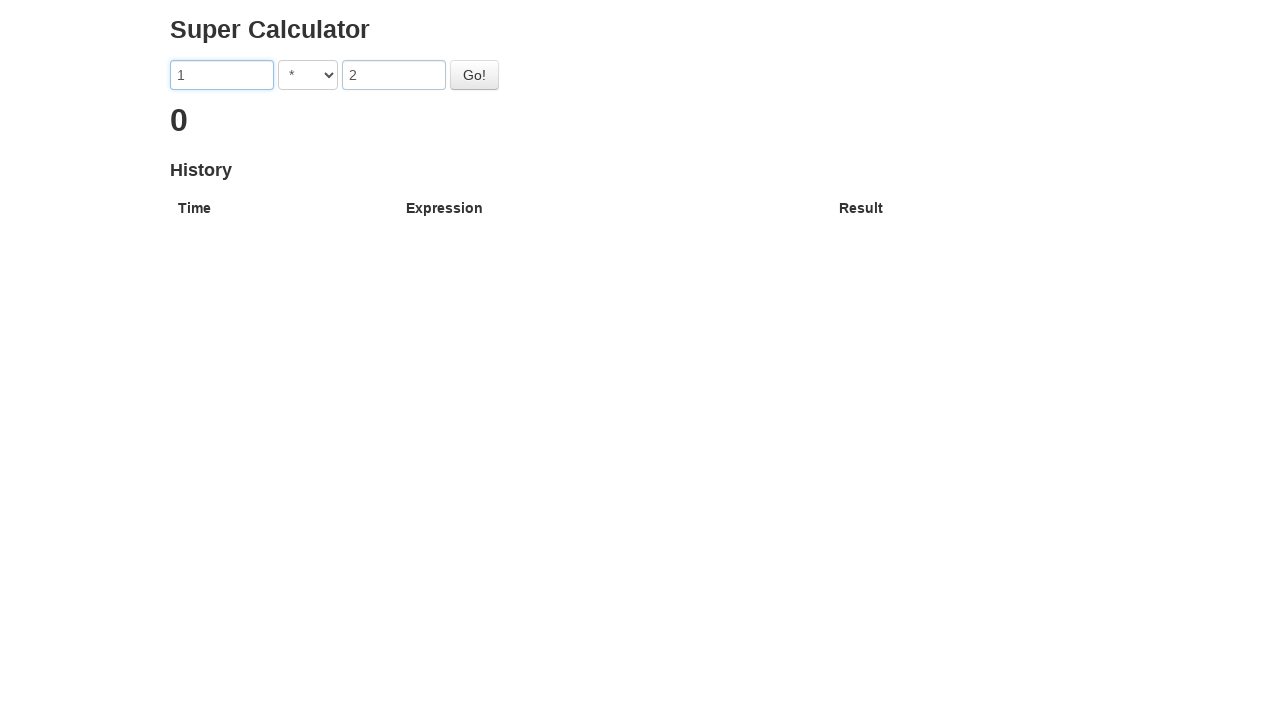

Clicked the Go button to perform multiplication at (474, 75) on #gobutton
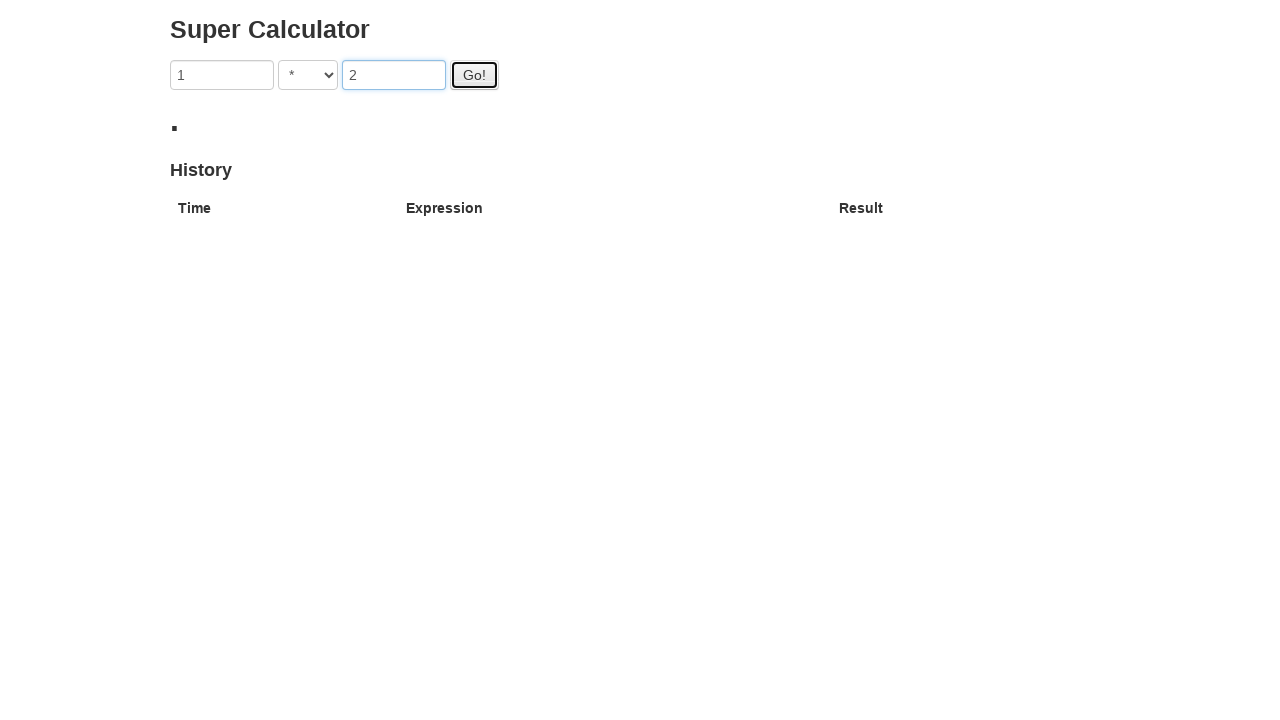

Waited for result to appear with value containing '2'
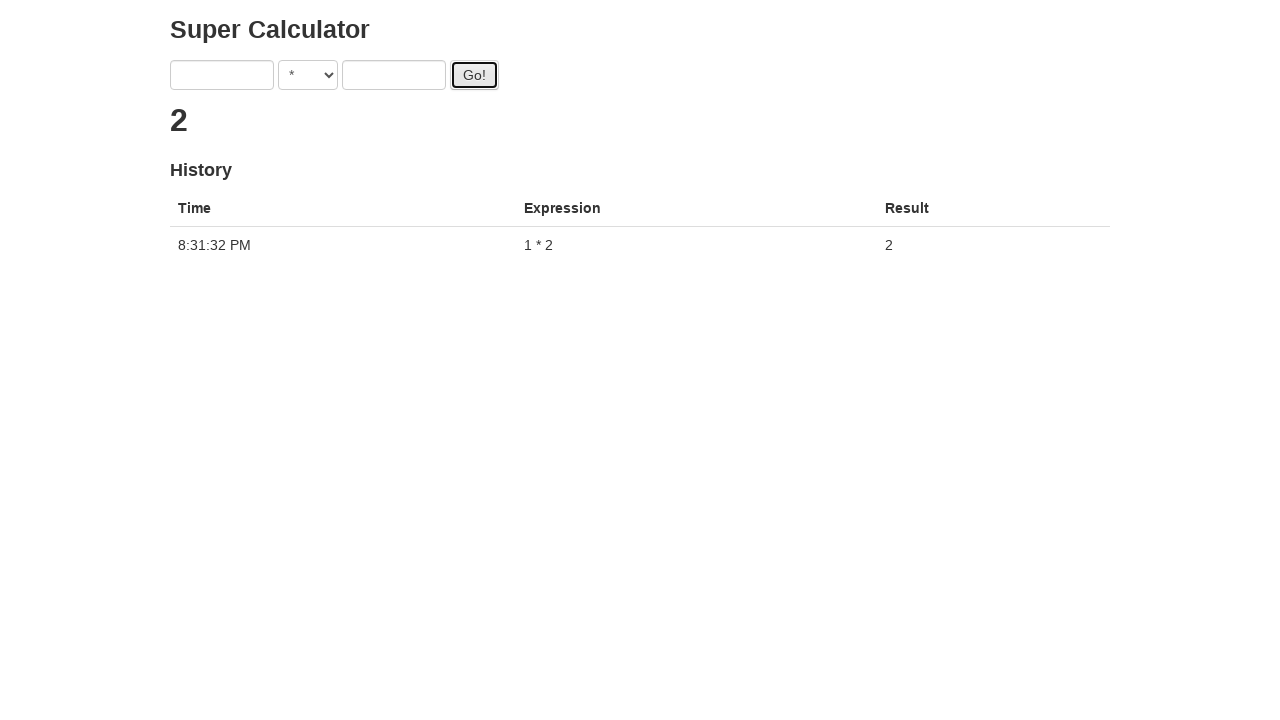

Retrieved result text from h2 element
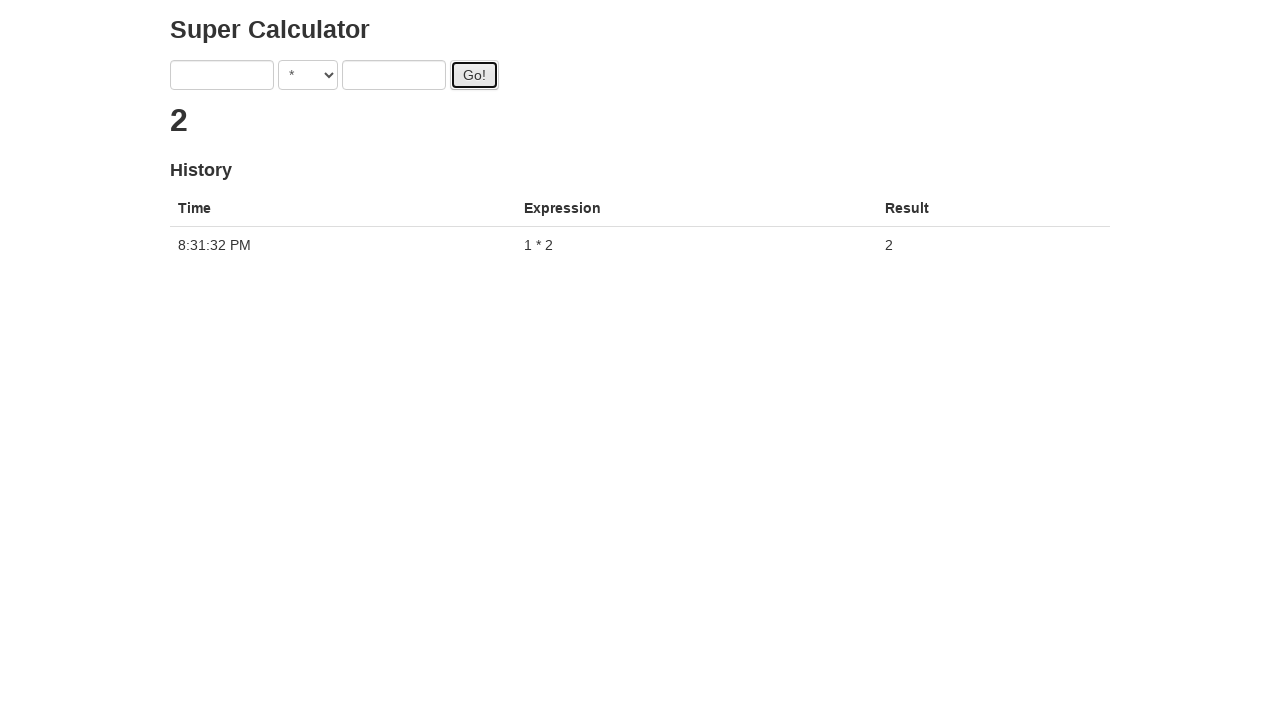

Verified multiplication result equals 2 (1 * 2 = 2)
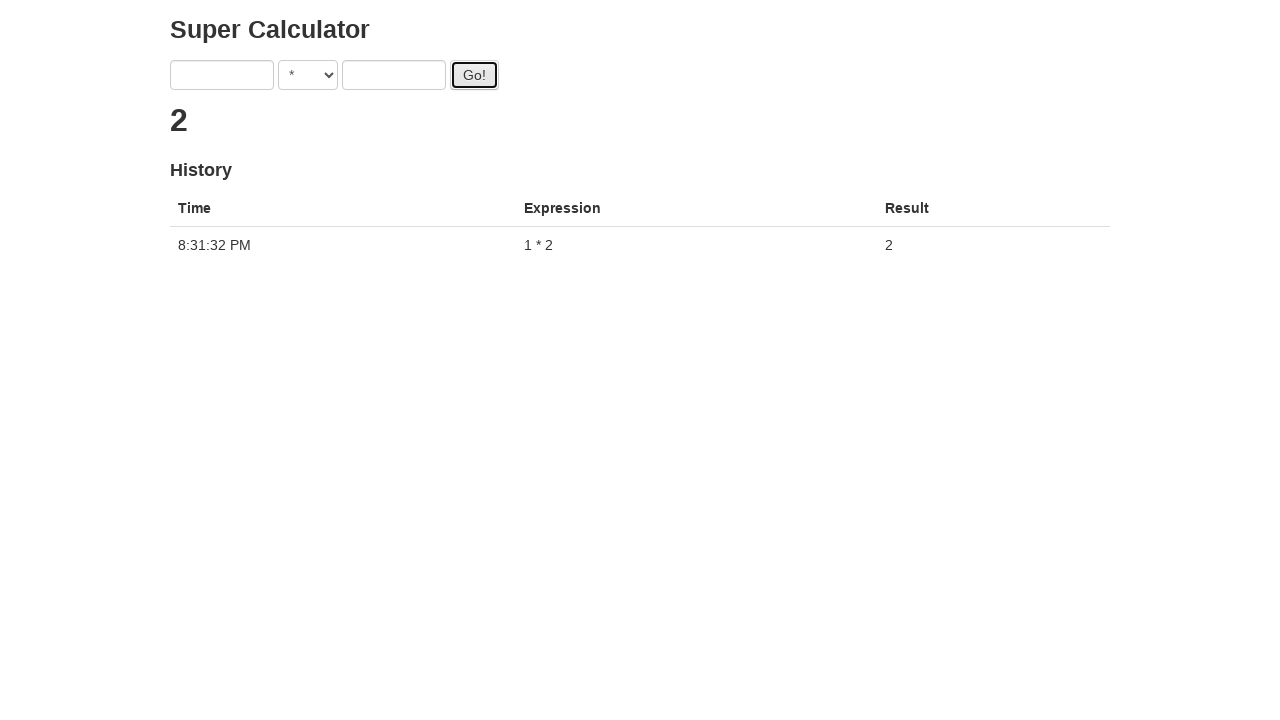

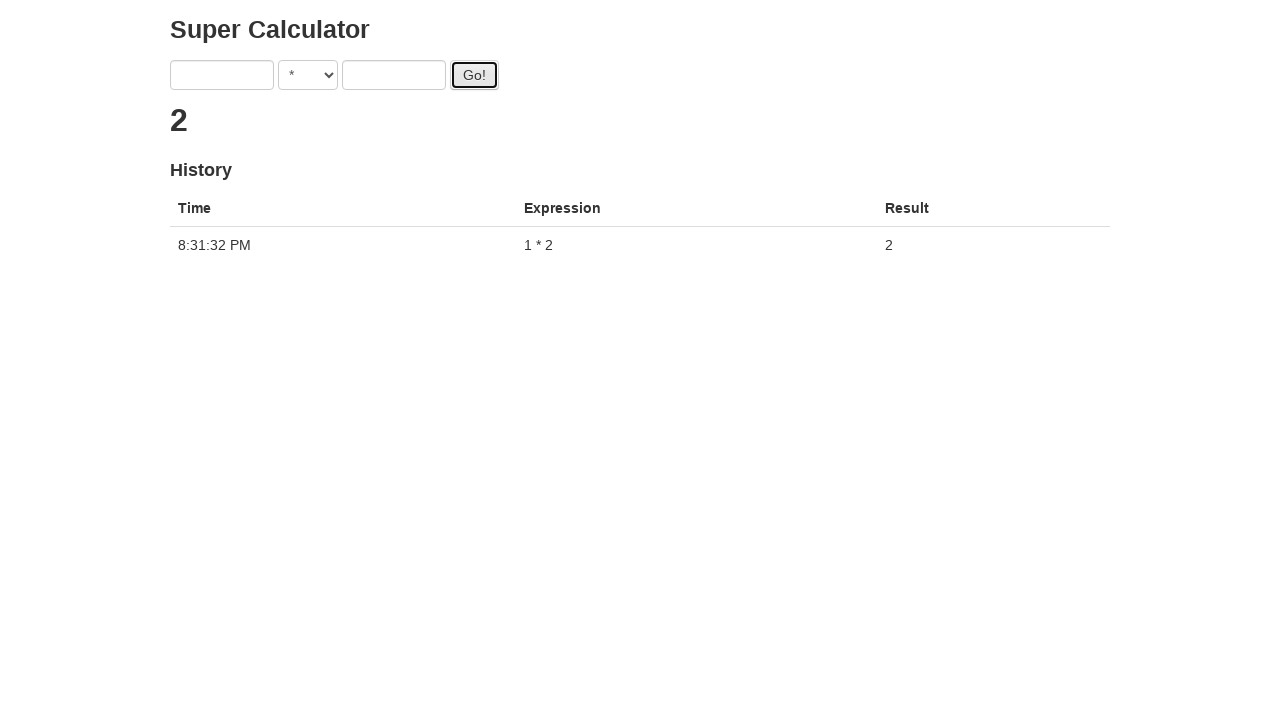